Tests failed login on a demo site by entering invalid credentials and verifying the error message appears

Starting URL: https://the-internet.herokuapp.com/login

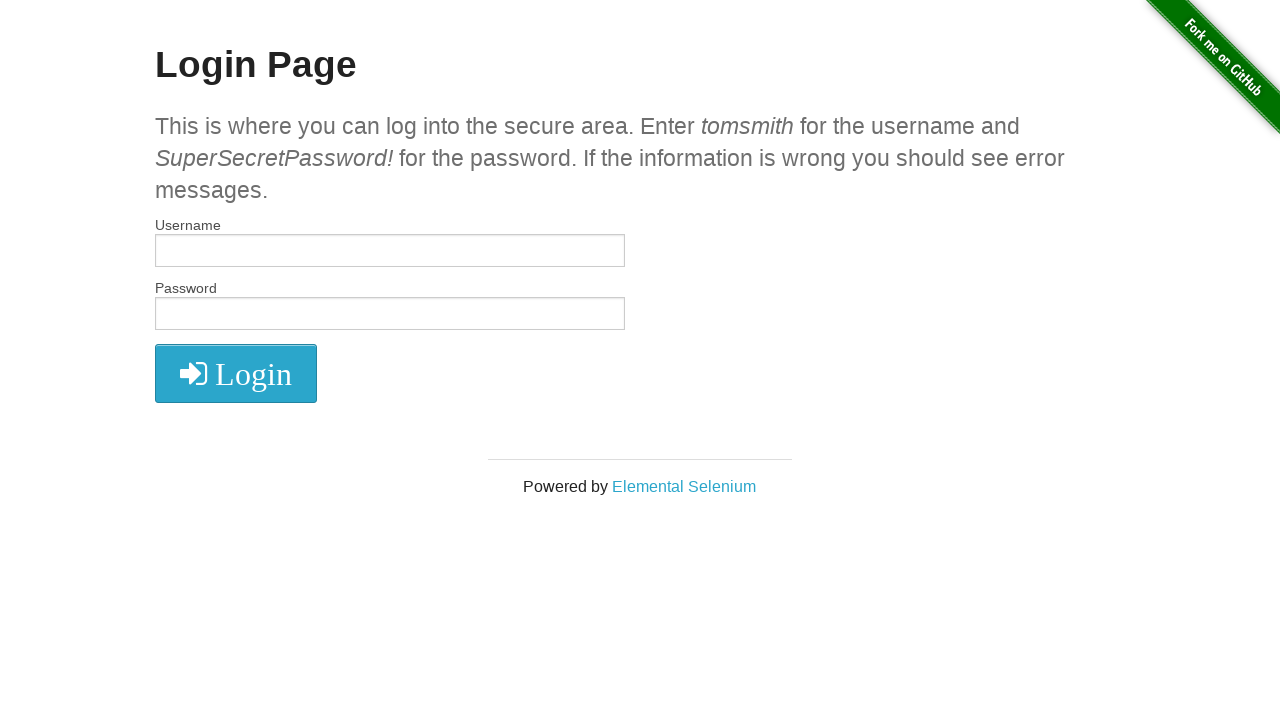

Filled username field with 'wronguser' on #username
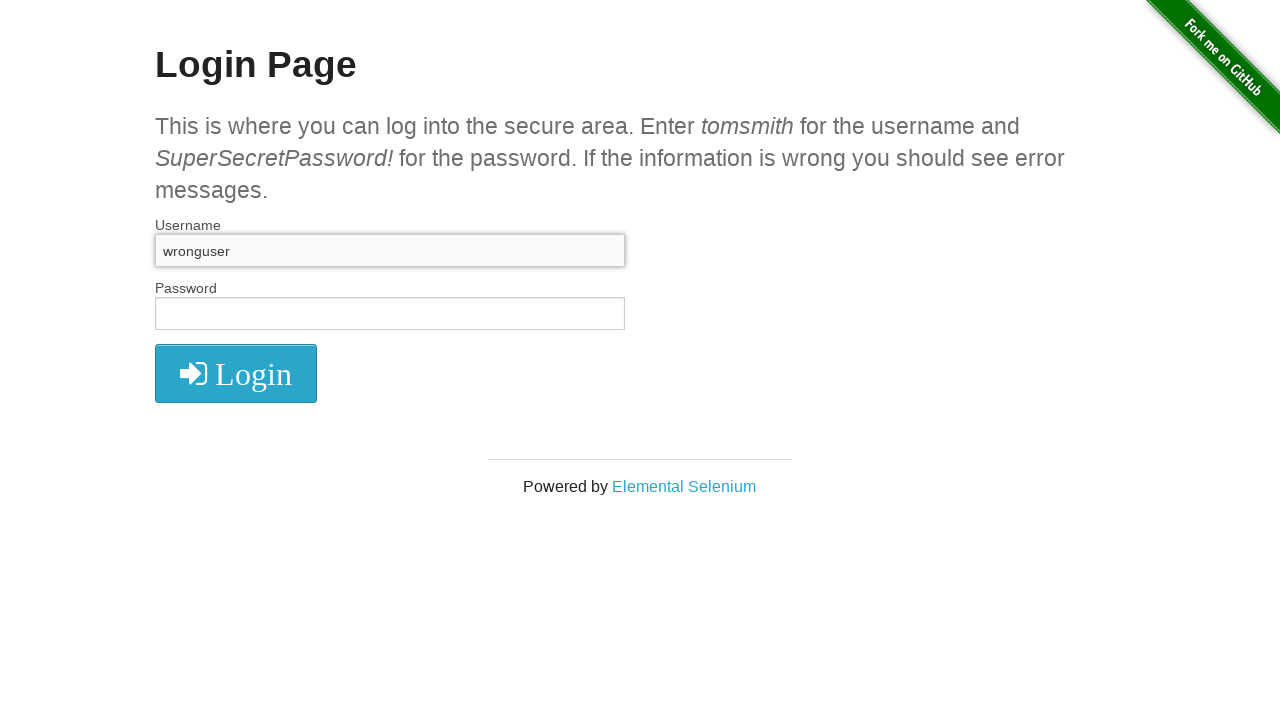

Filled password field with 'wrongpassword' on #password
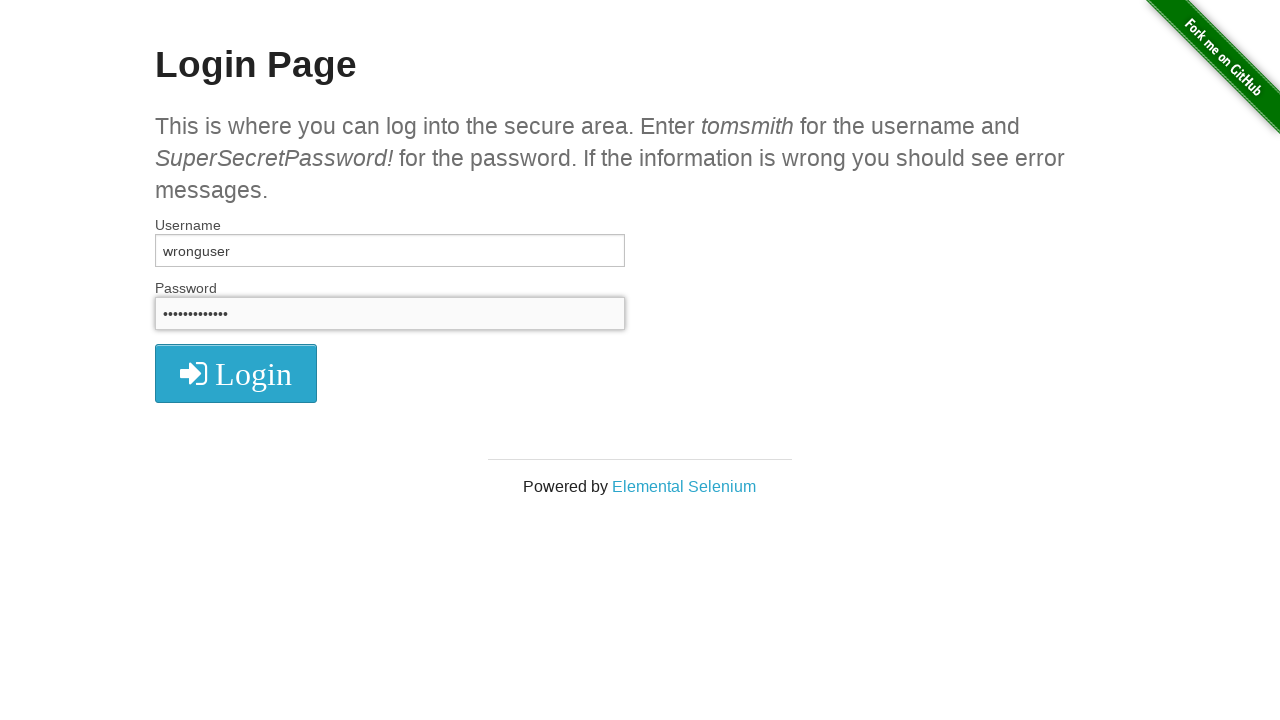

Clicked submit button to attempt login at (236, 373) on button[type='submit']
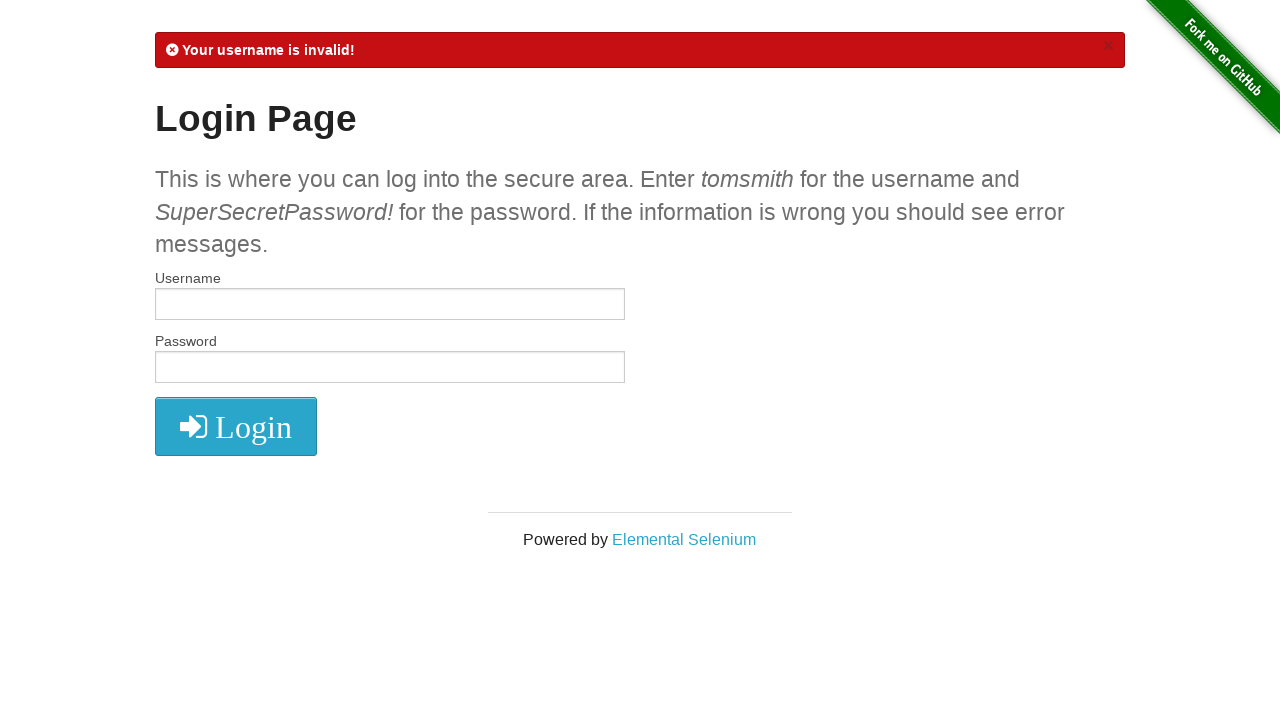

Error message appeared confirming login failure
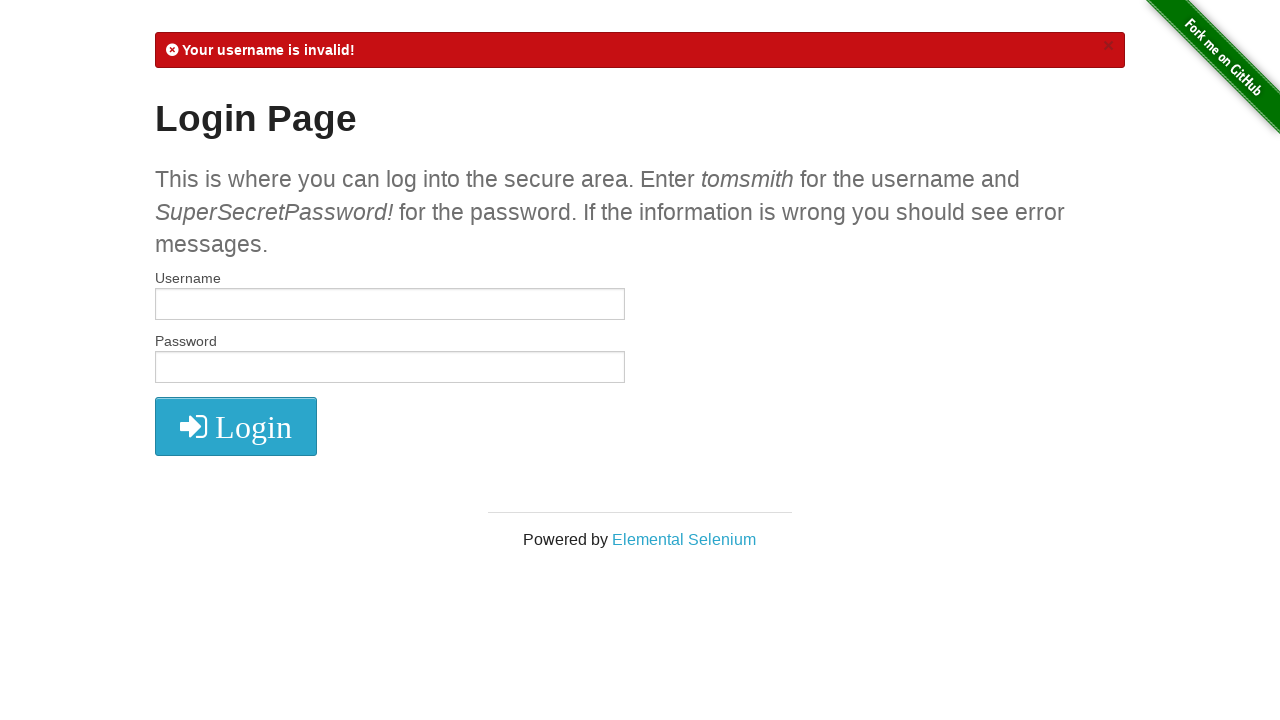

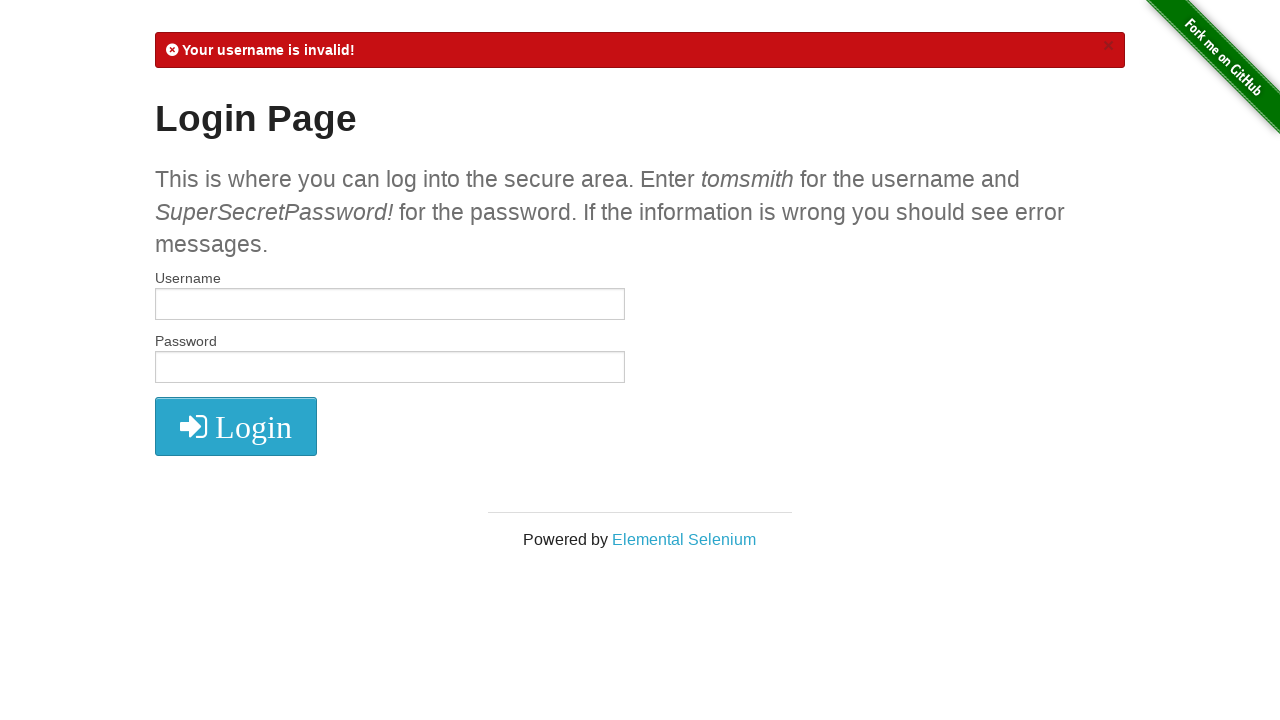